Navigates to Coinglass liquidation heatmap page, selects a cryptocurrency symbol (ETH), changes the timeframe to 12 hour, and waits for the heatmap chart to load.

Starting URL: https://www.coinglass.com/pro/futures/LiquidationHeatMap

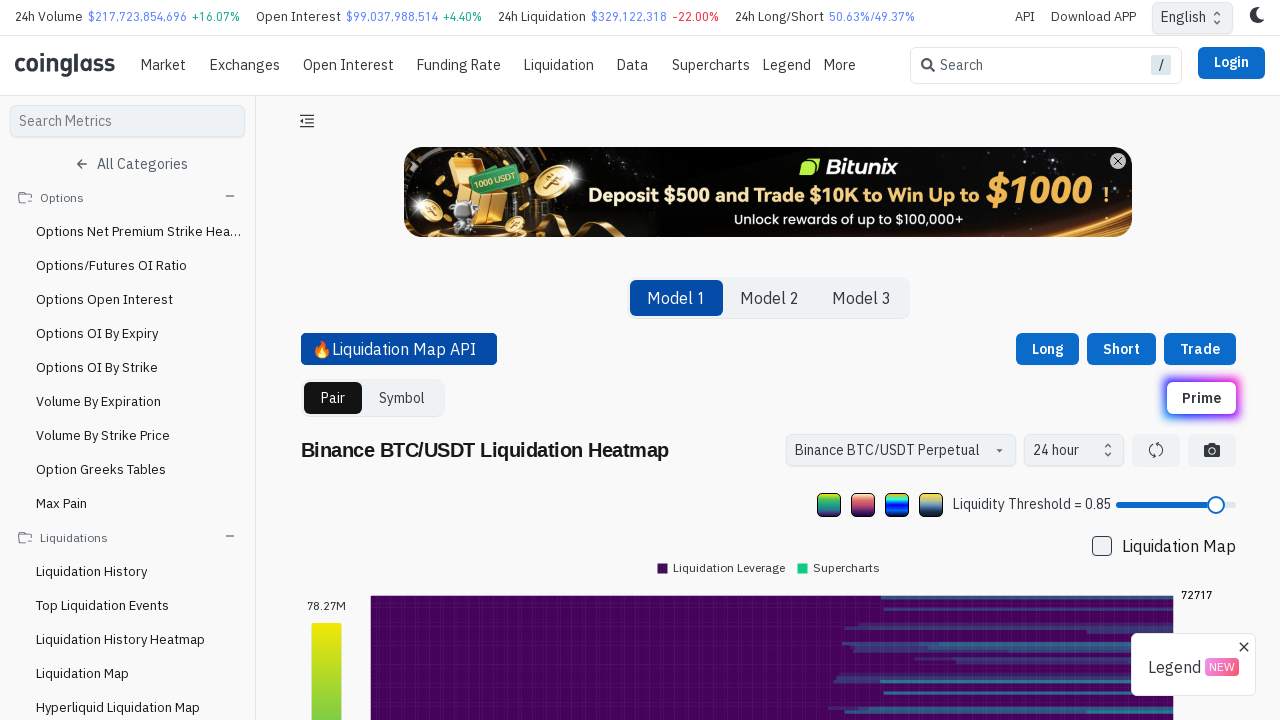

Added CSS styles to disable animations for cleaner rendering
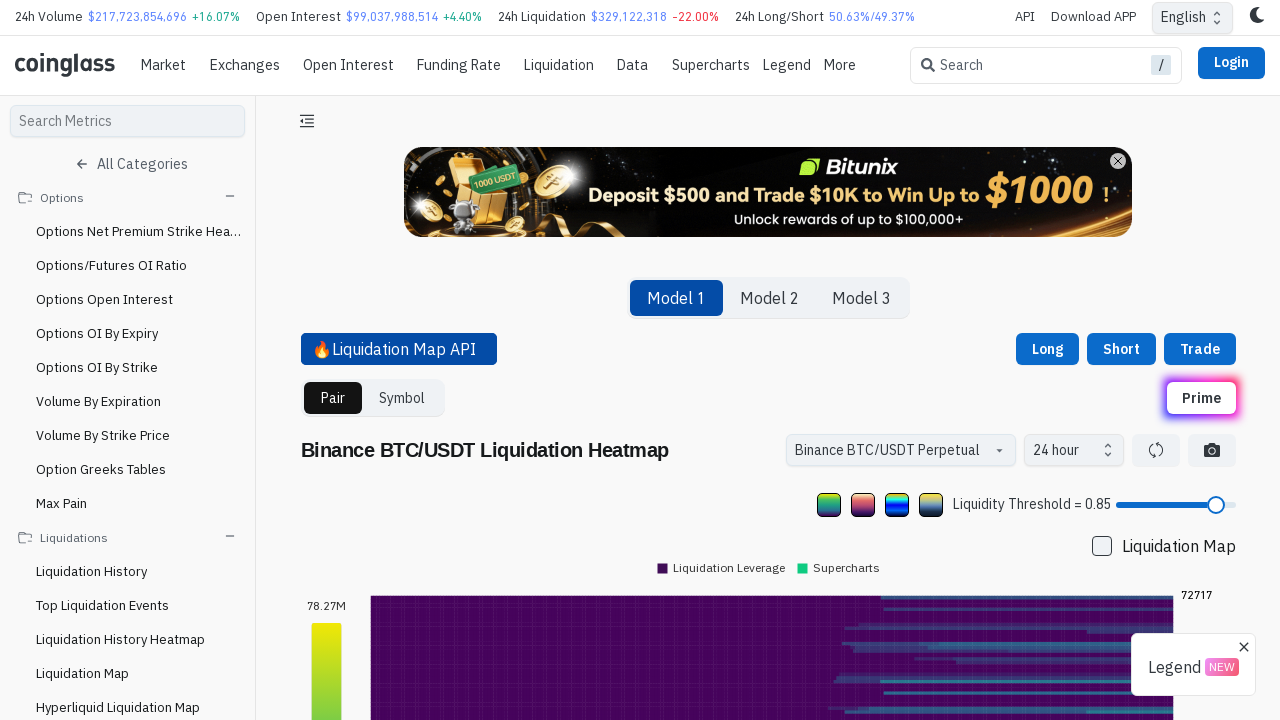

Waited 5 seconds for page to fully load
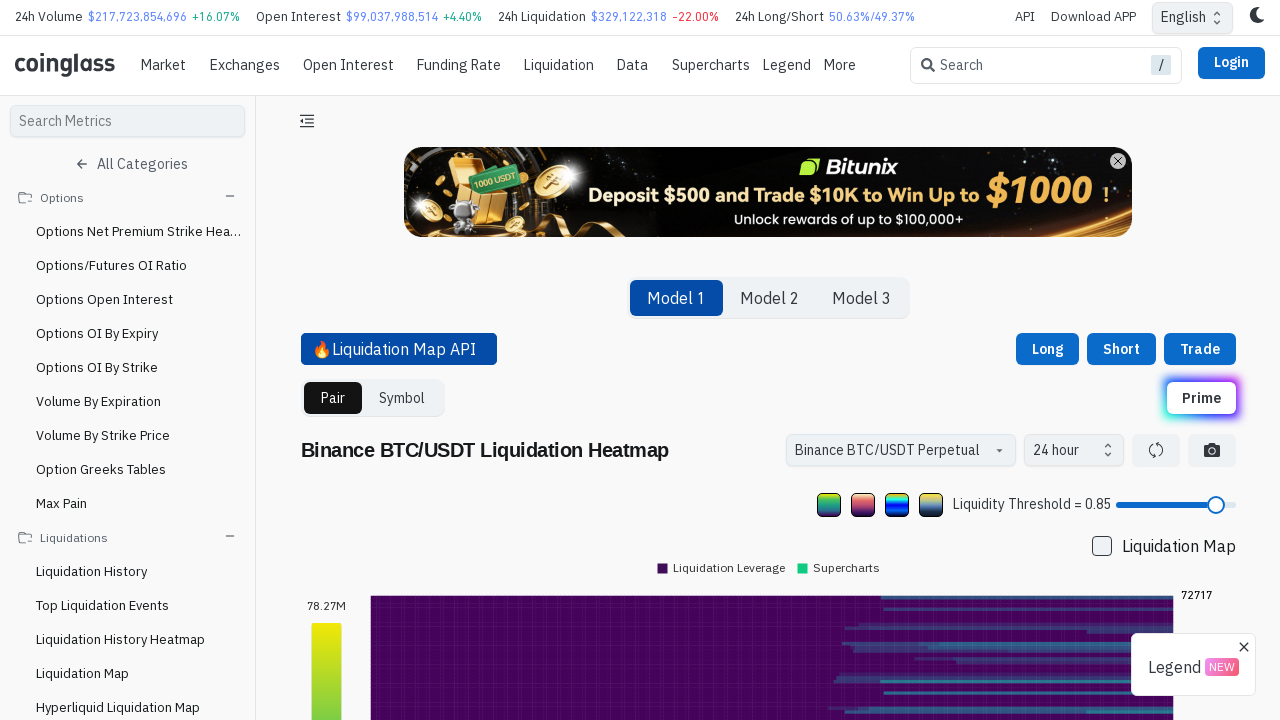

Clicked the Symbol tab at (402, 398) on xpath=//button[@role='tab' and contains(text(), 'Symbol')]
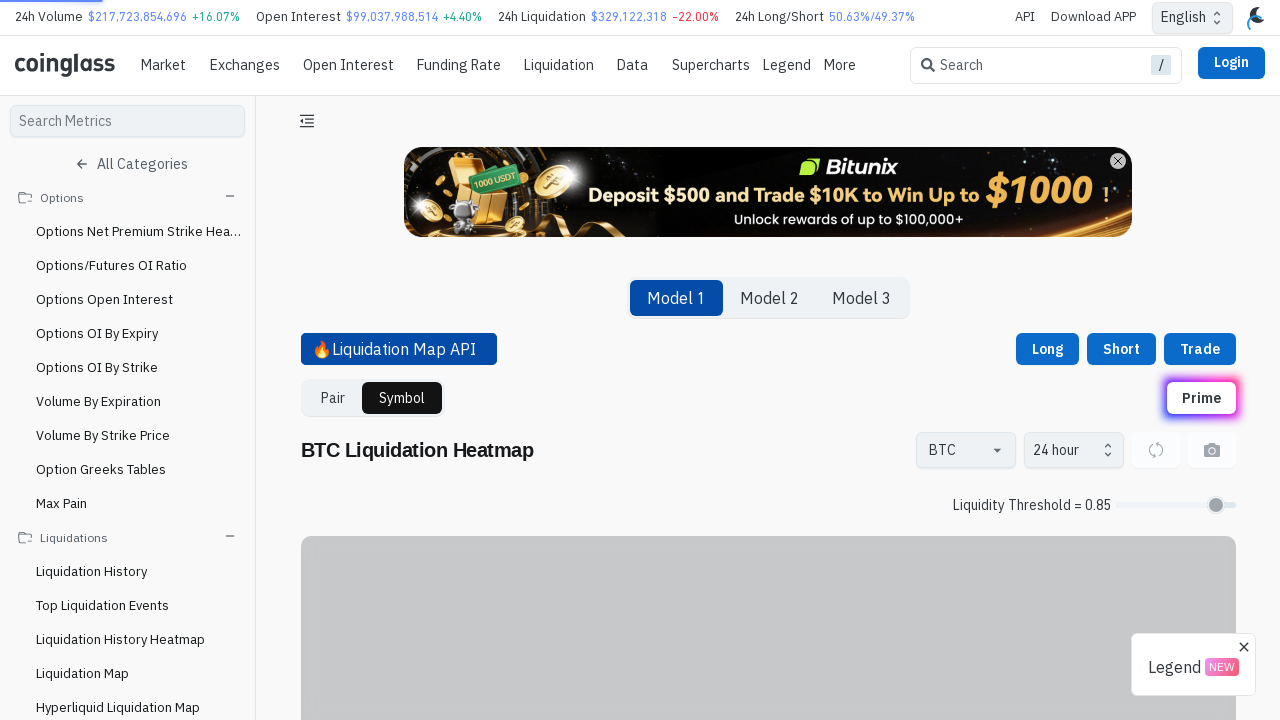

Waited 2 seconds for Symbol tab to fully display
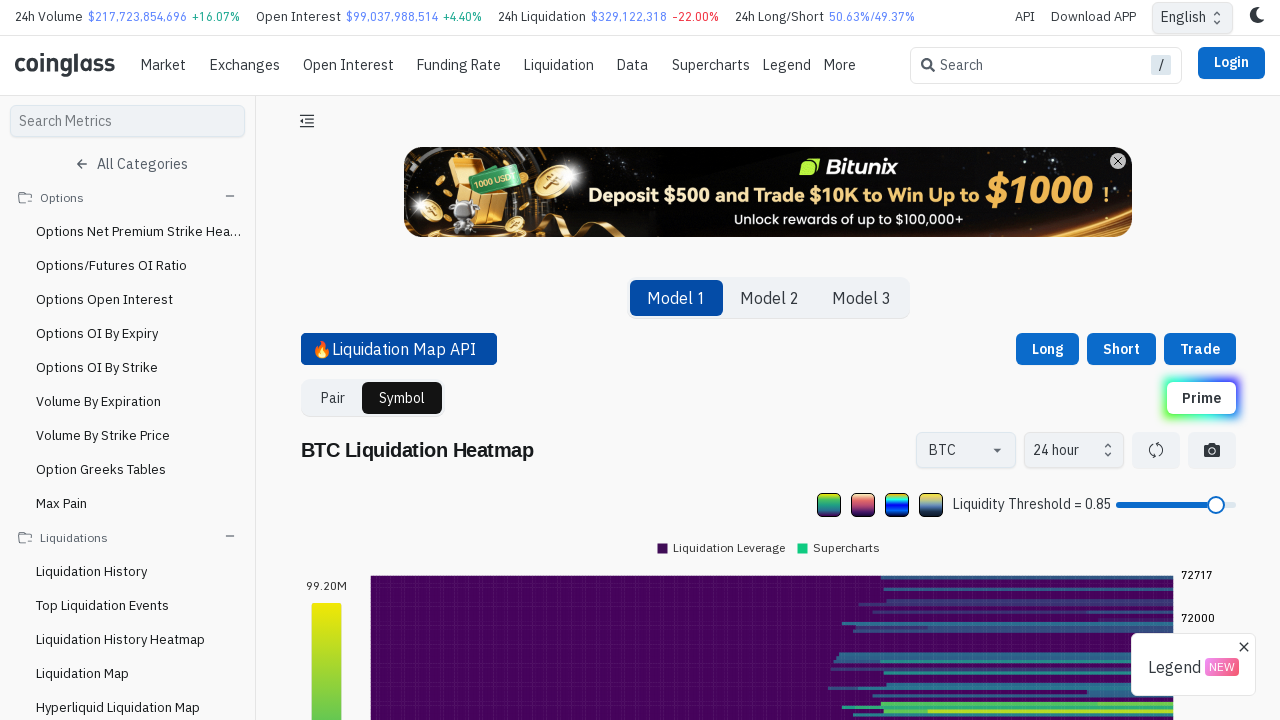

Filled symbol search field with 'ETH' on input.MuiAutocomplete-input
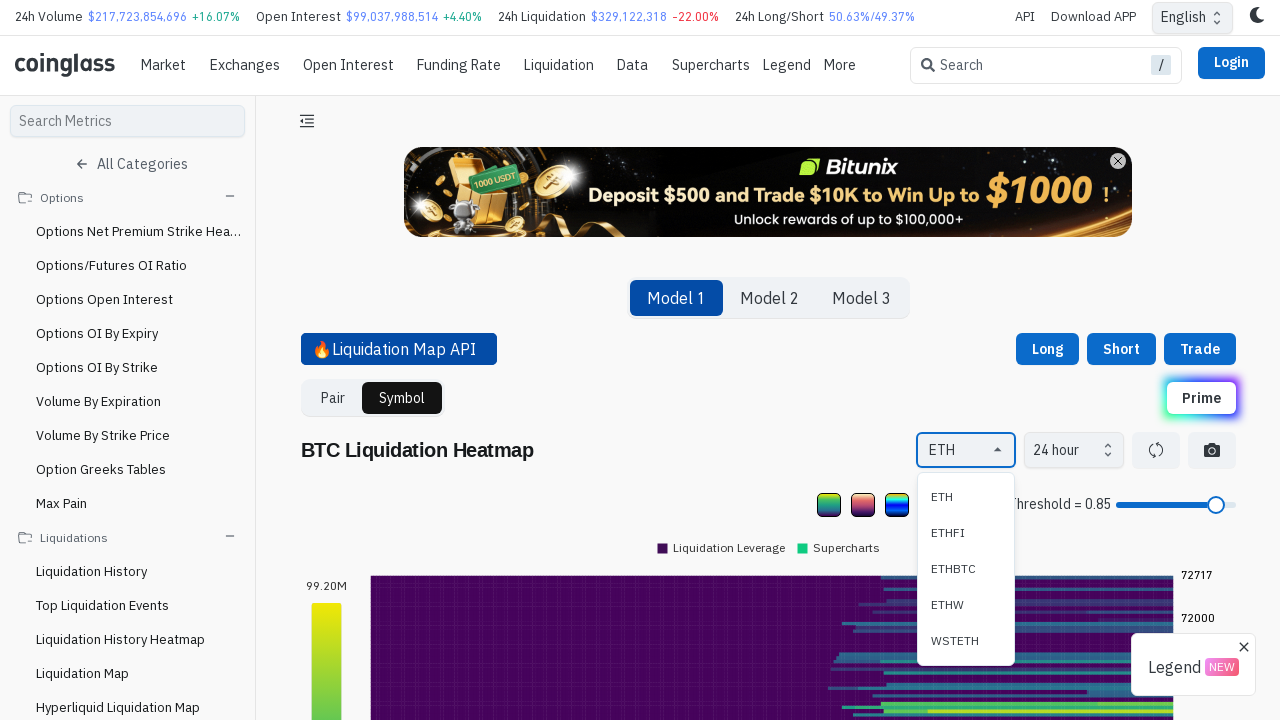

Waited 2 seconds for search results to appear
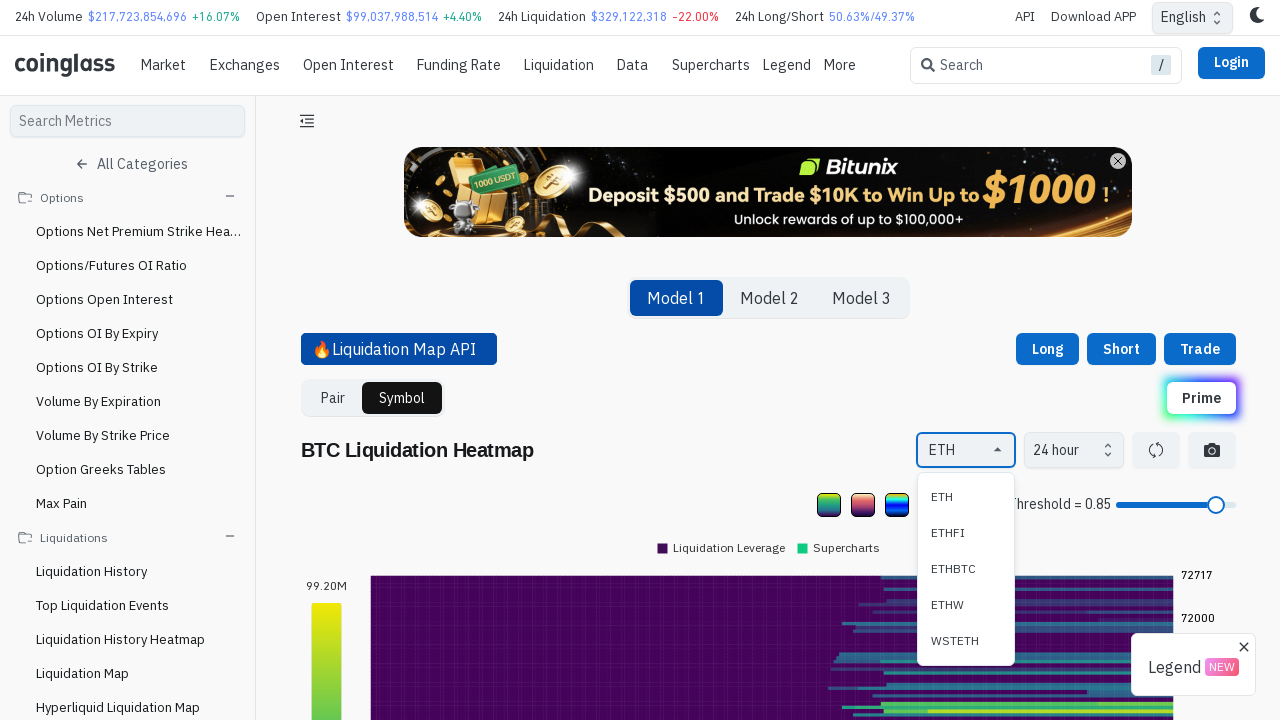

Clicked the 'ETH' option from dropdown at (966, 497) on //li[@role='option' and text()='ETH']
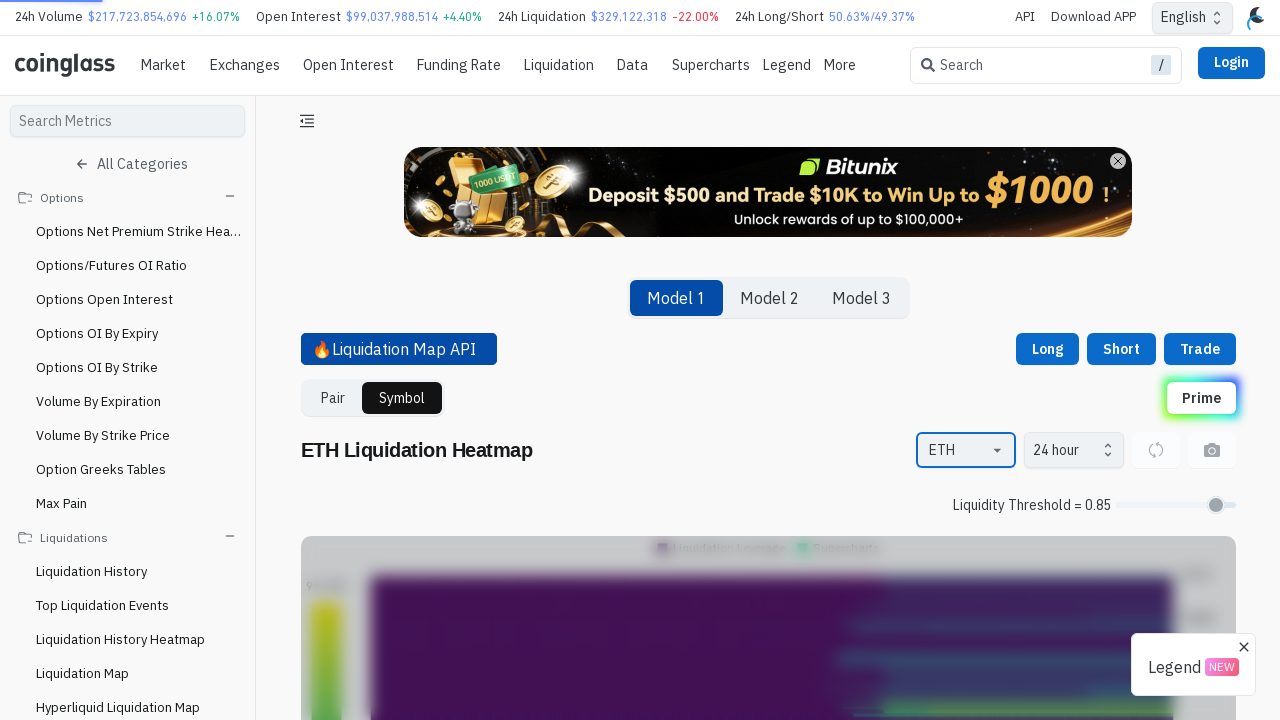

Waited 15 seconds for symbol selection to take effect
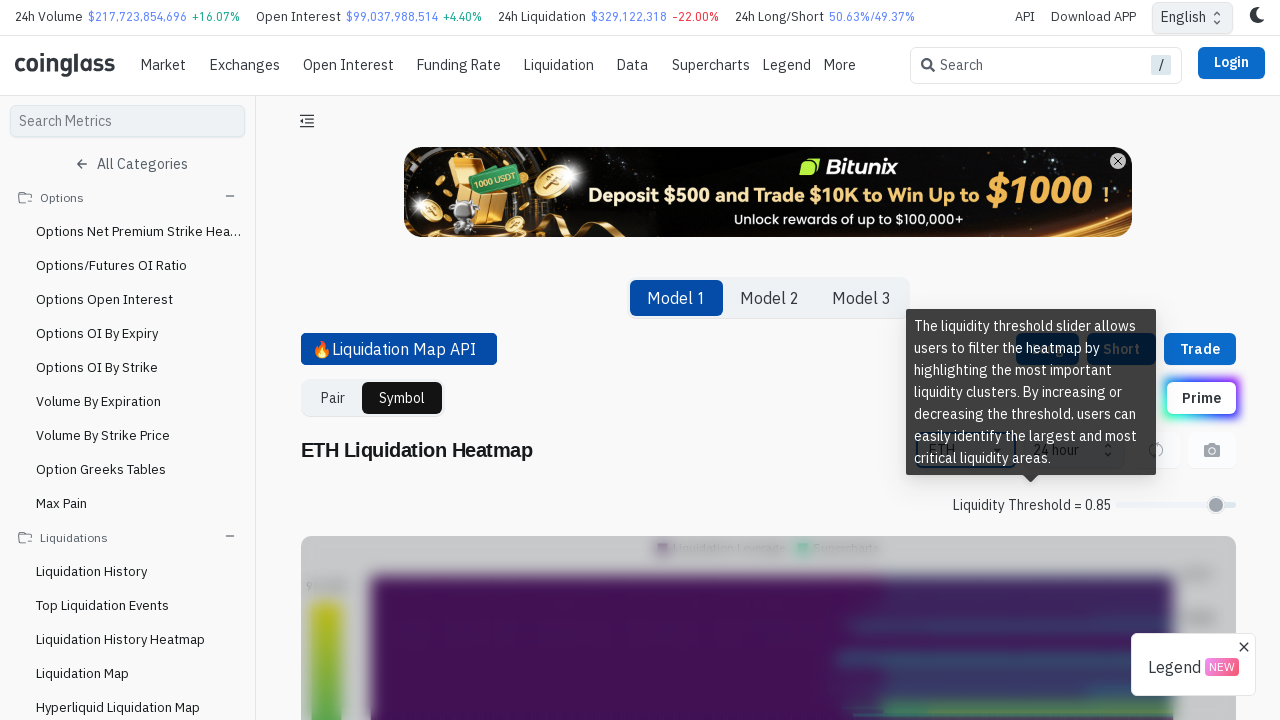

Clicked the timeframe dropdown button at (1184, 18) on div.MuiSelect-root button.MuiSelect-button
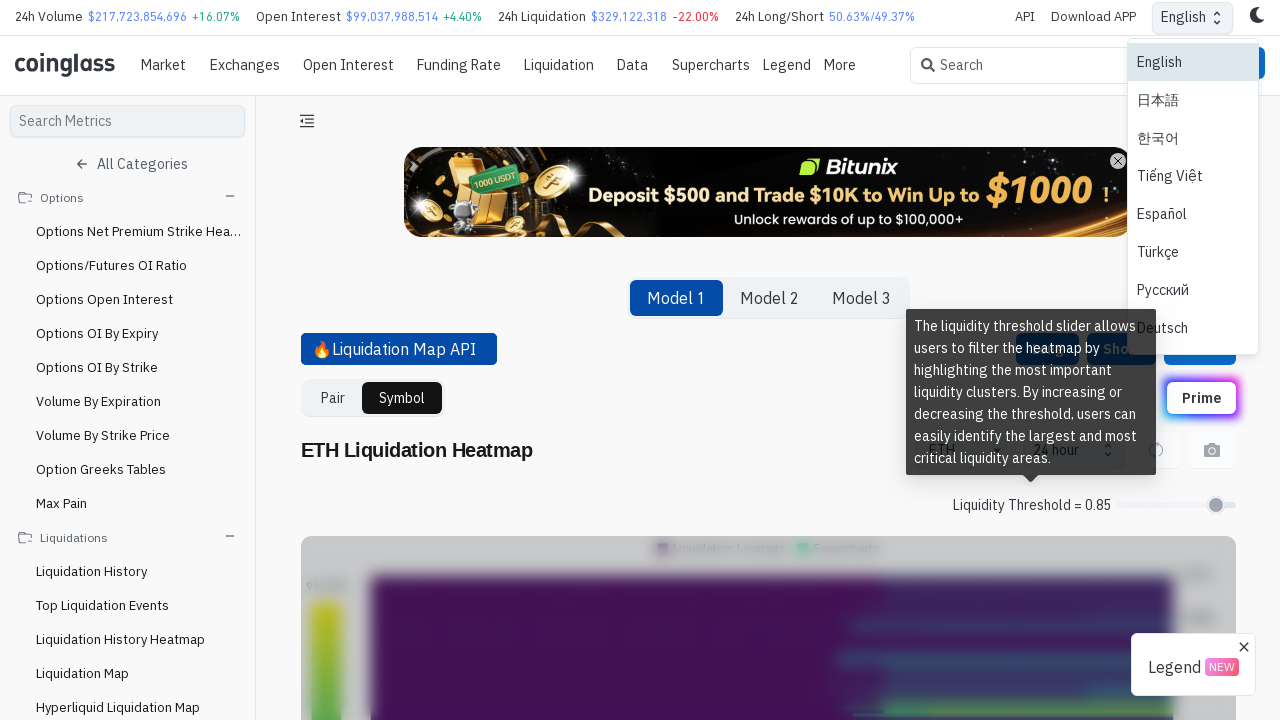

Waited 2 seconds for timeframe dropdown menu to open
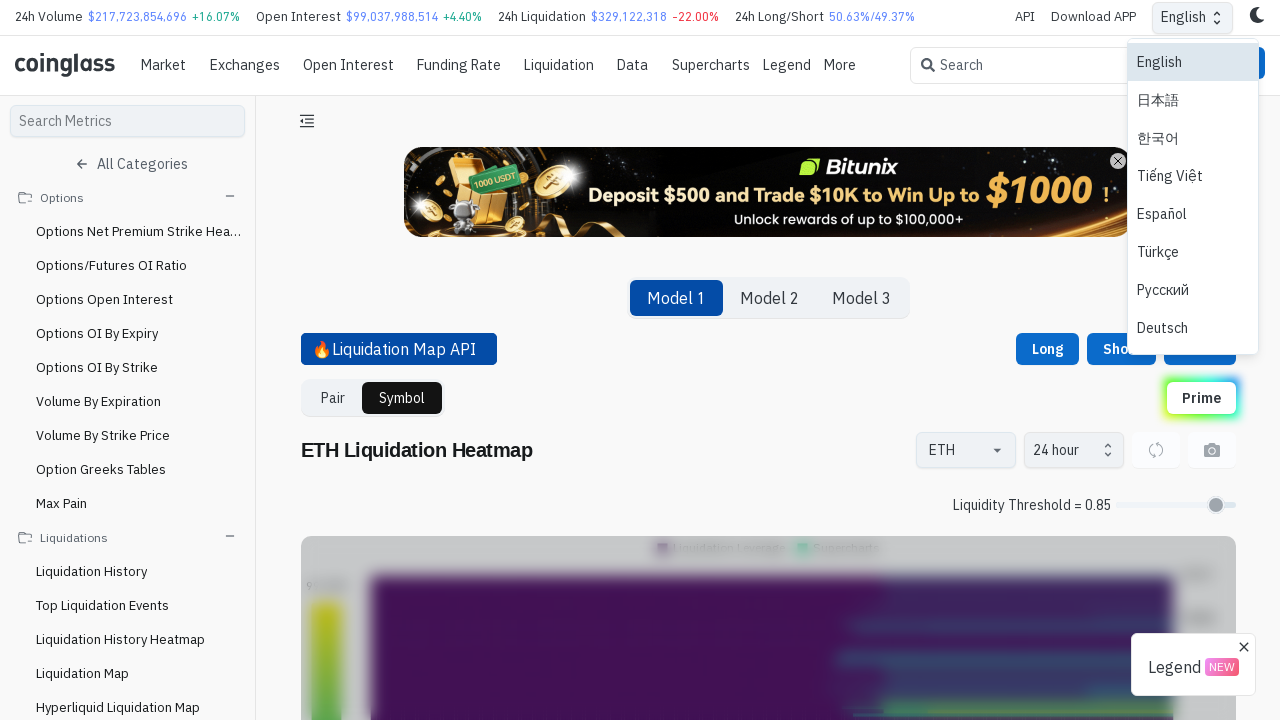

Selected '12 hour' timeframe from dropdown
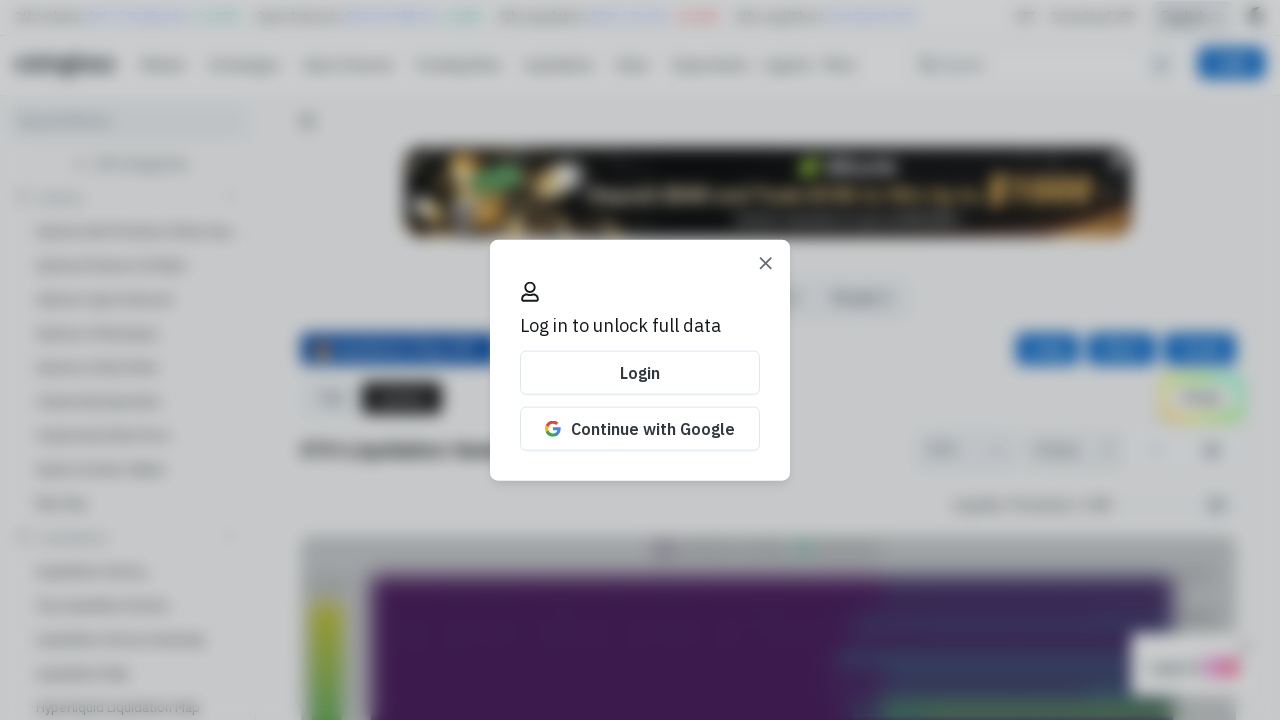

Waited 3 seconds for timeframe change to take effect
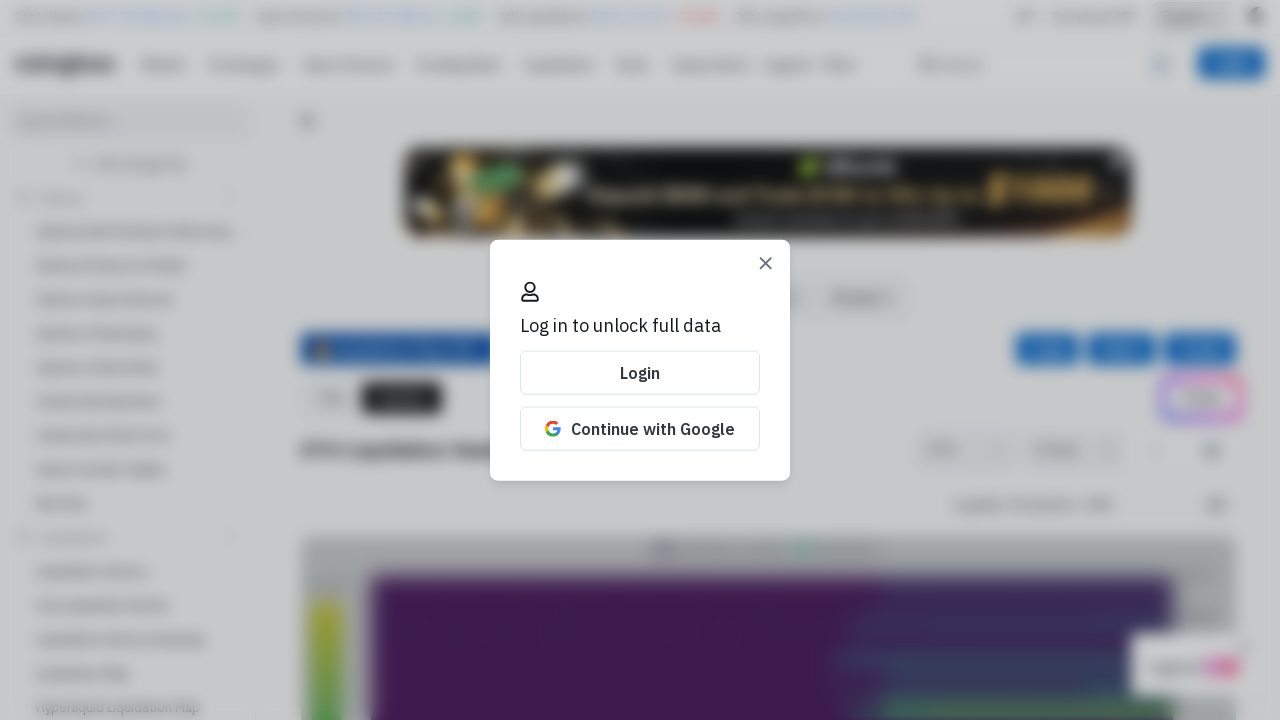

Heatmap chart element loaded and became visible
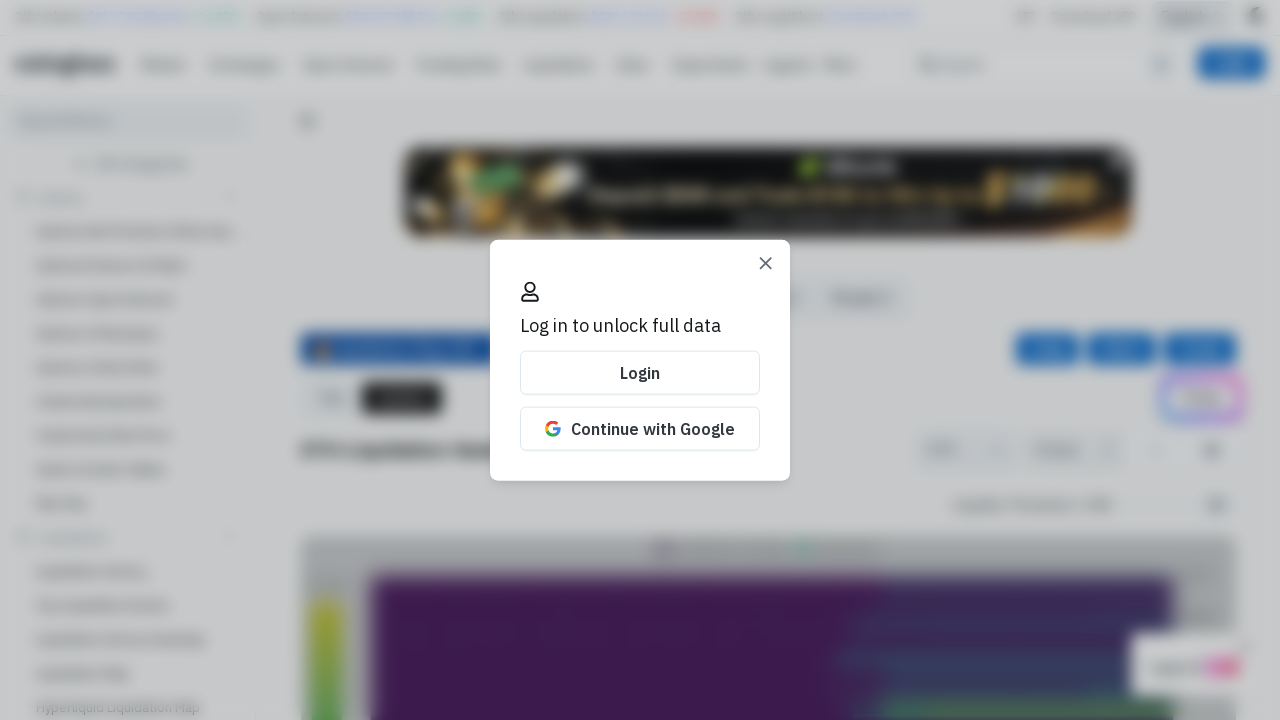

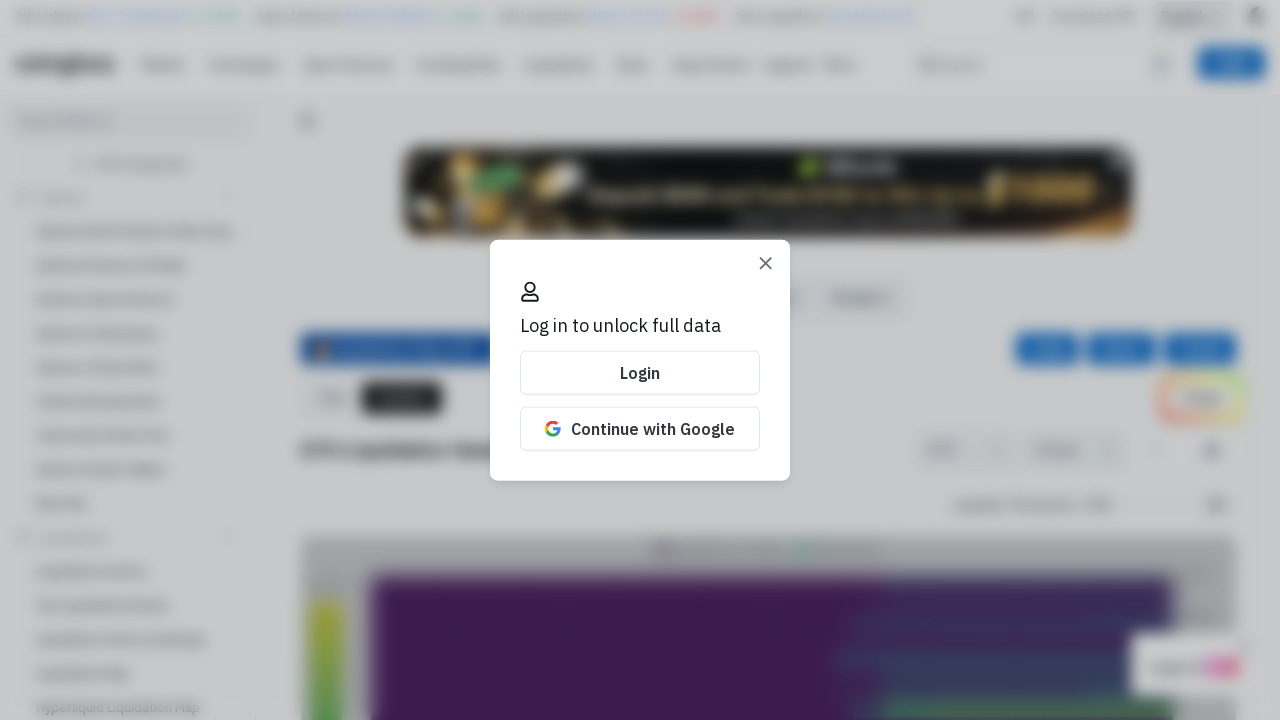